Tests selecting multiple grid items by clicking and dragging from item 1 to item 8

Starting URL: https://jqueryui.com/resources/demos/selectable/display-grid.html

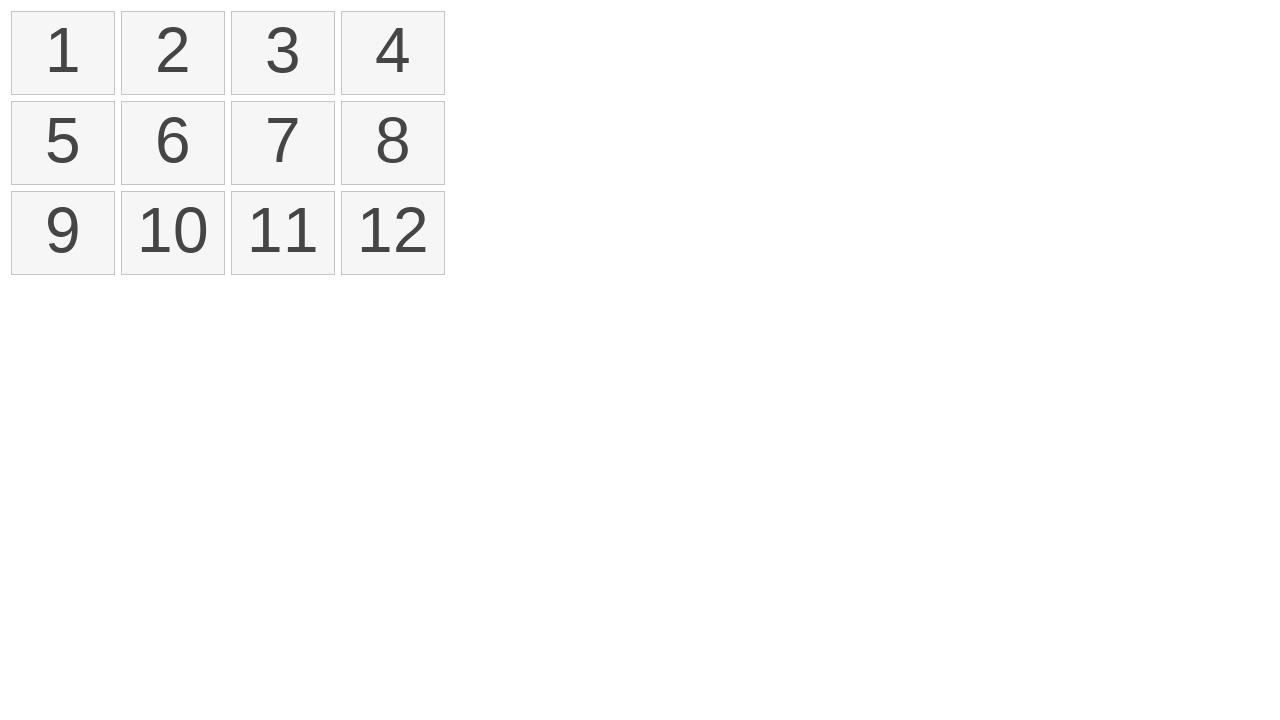

Retrieved all selectable grid items from the page
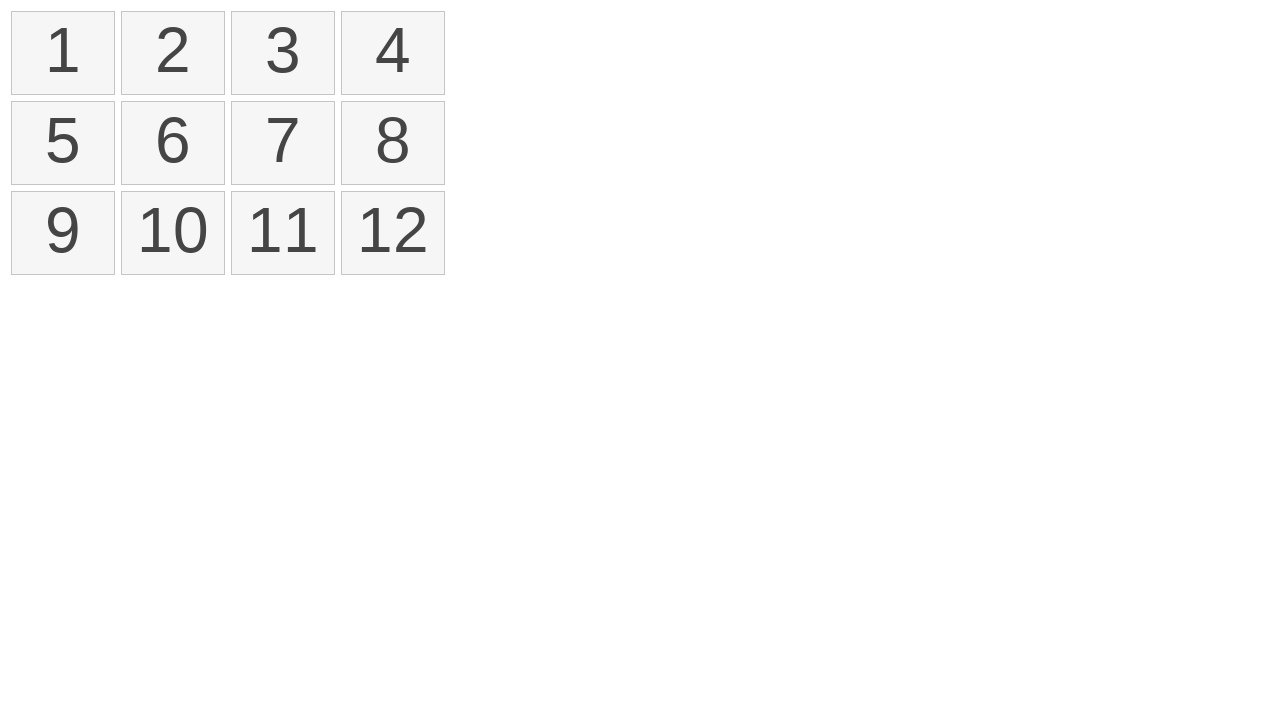

Moved mouse to first grid item (item 1) at (16, 16)
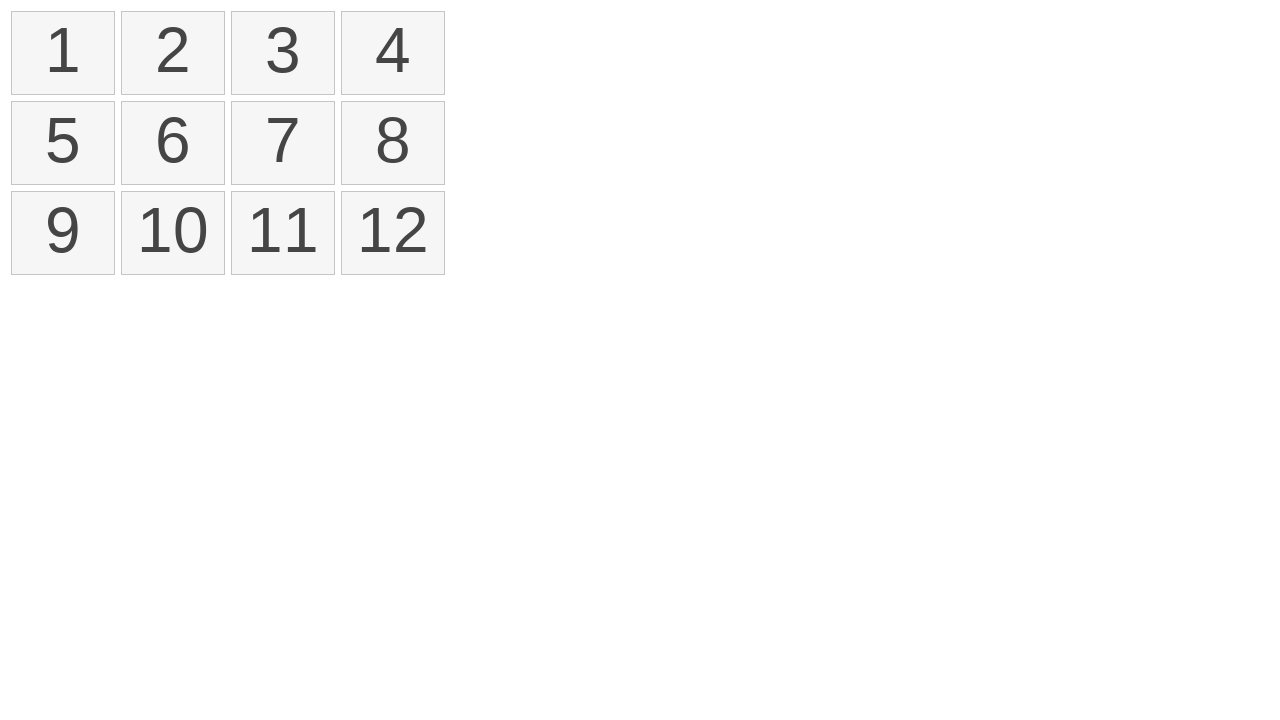

Pressed mouse button down on first item to start drag at (16, 16)
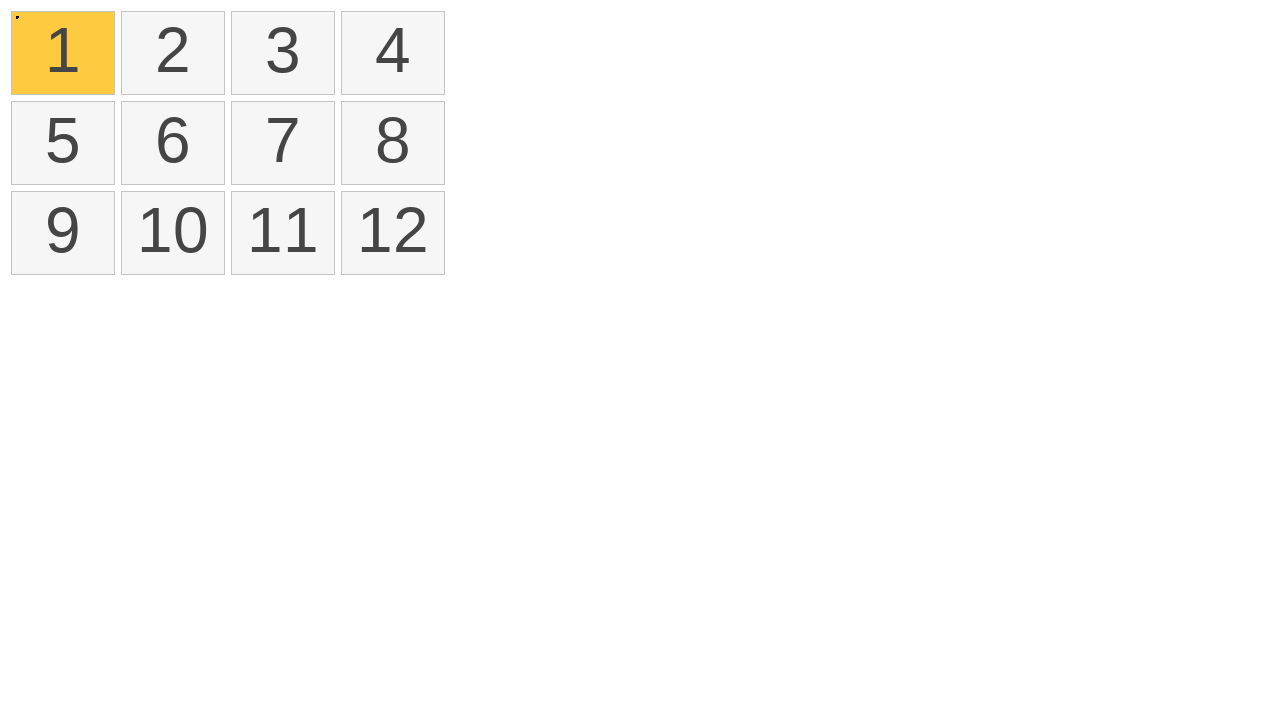

Dragged mouse to eighth grid item (item 8) at (346, 106)
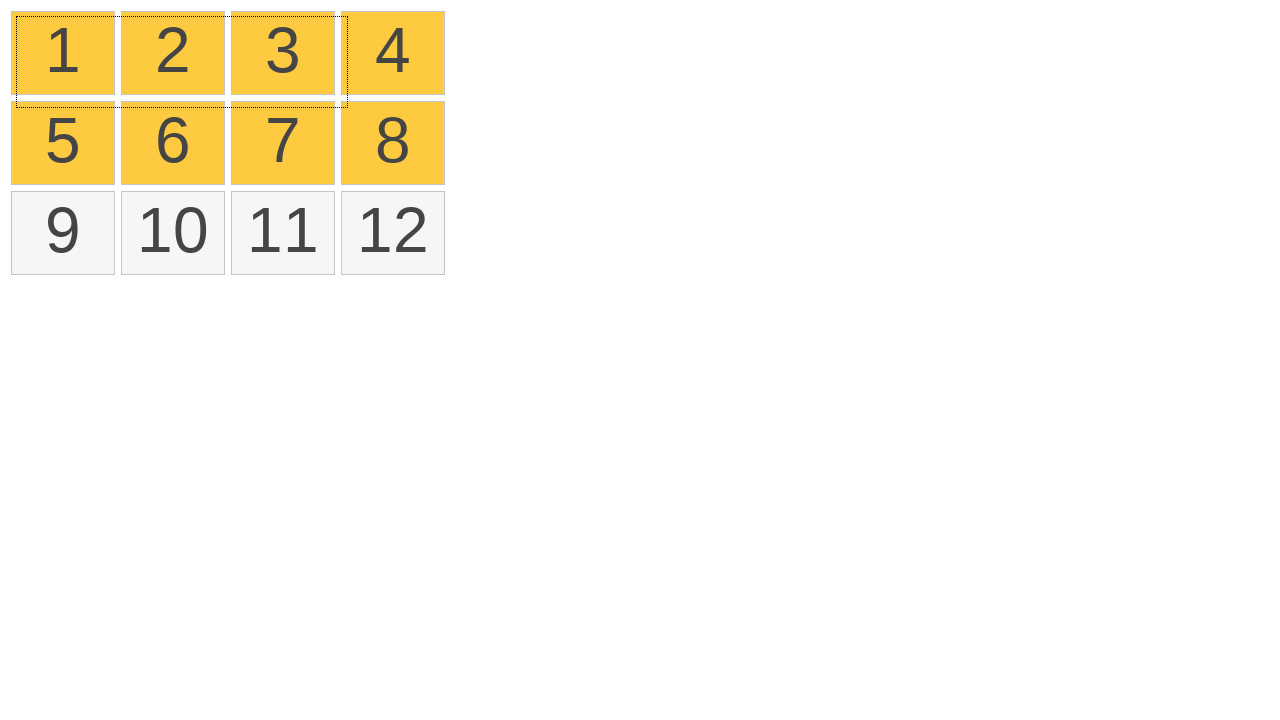

Released mouse button to complete the drag selection from item 1 to item 8 at (346, 106)
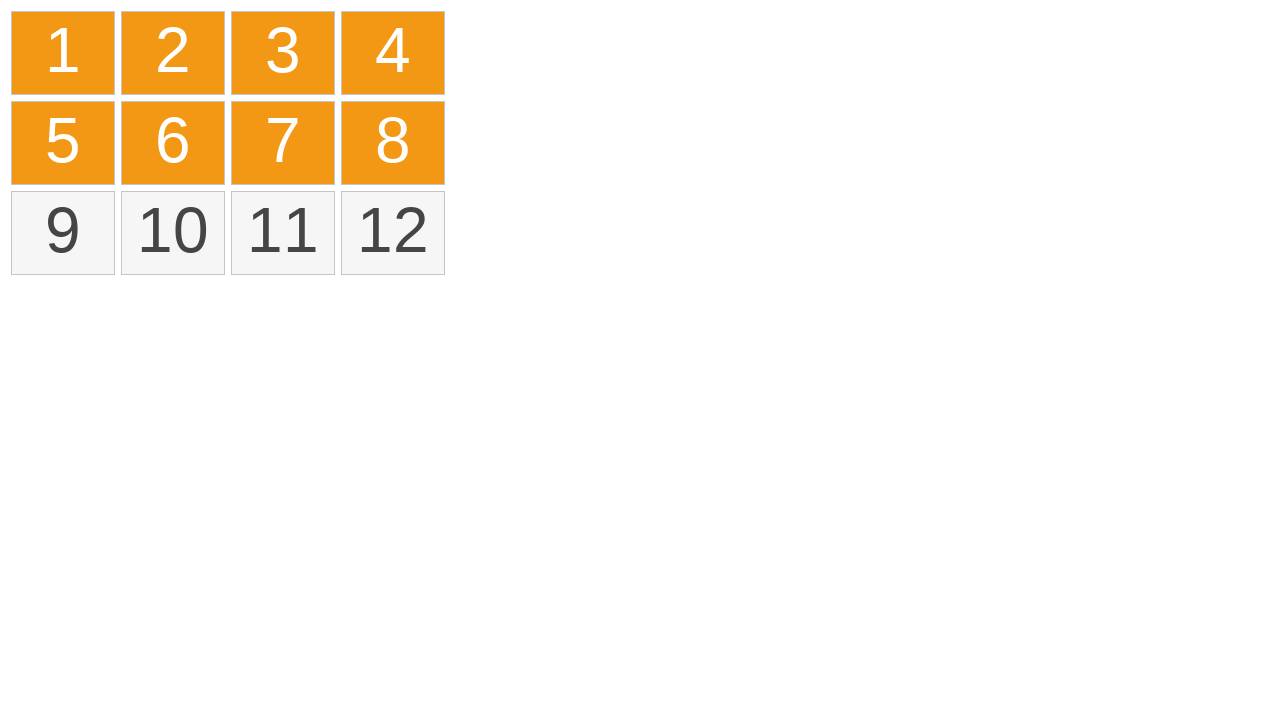

Confirmed that multiple grid items are now selected with ui-selected class
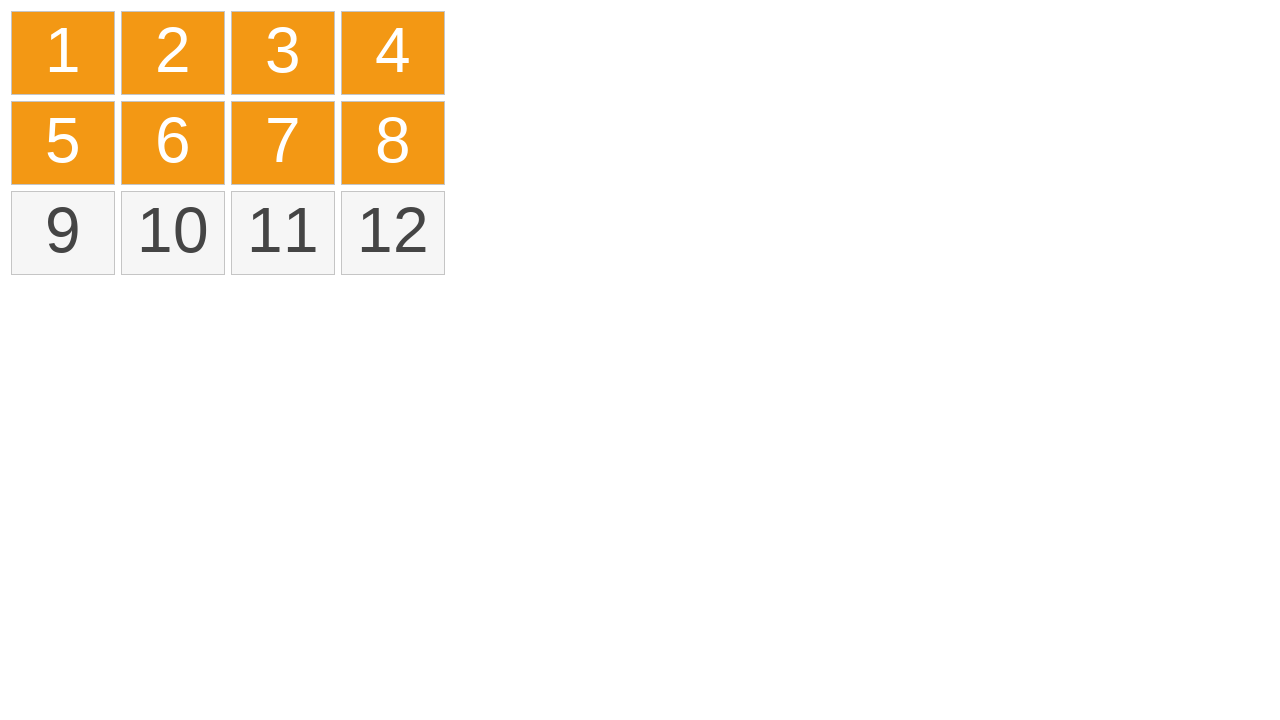

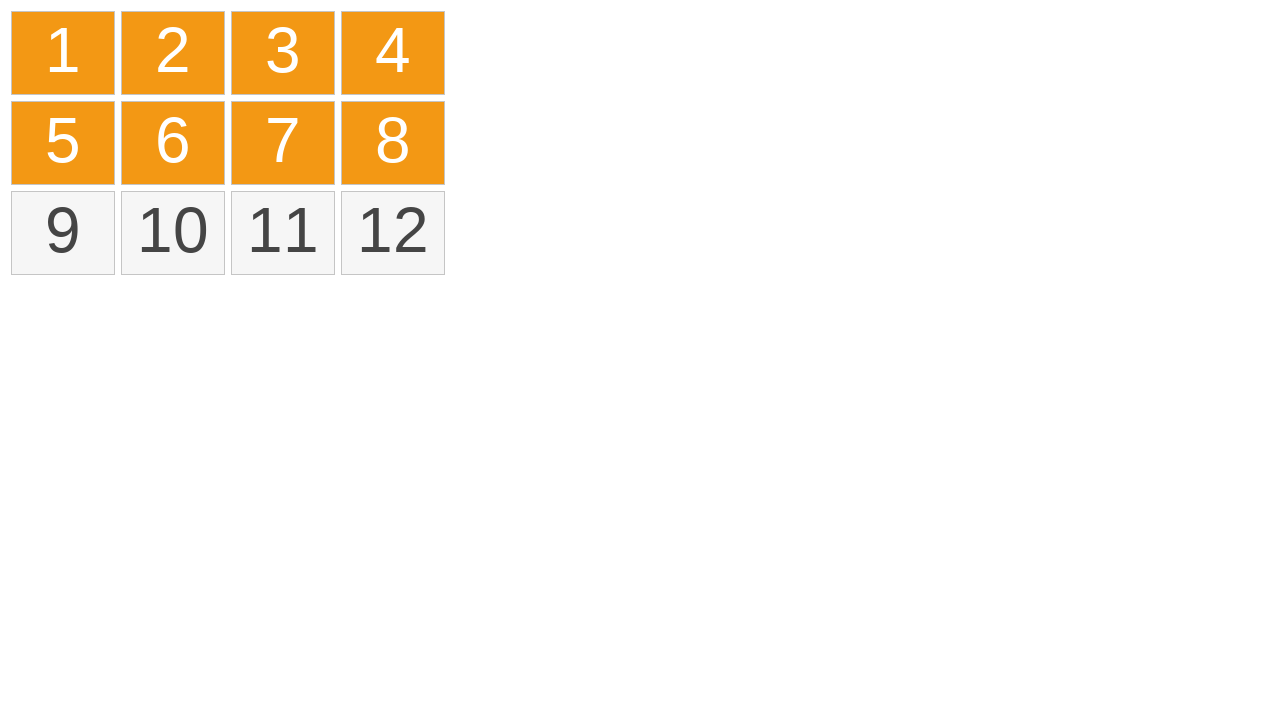